Navigates to QQ Space and switches to the login iframe

Starting URL: https://i.qq.com/

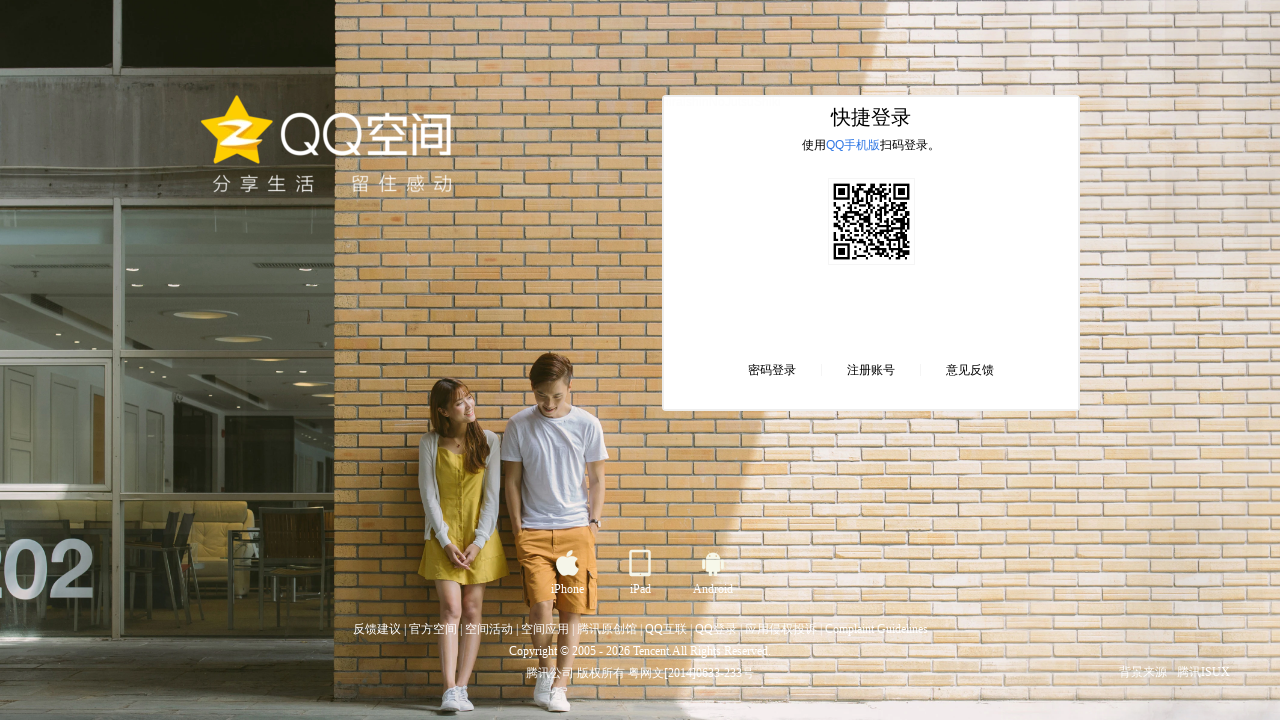

Navigated to QQ Space at https://i.qq.com/
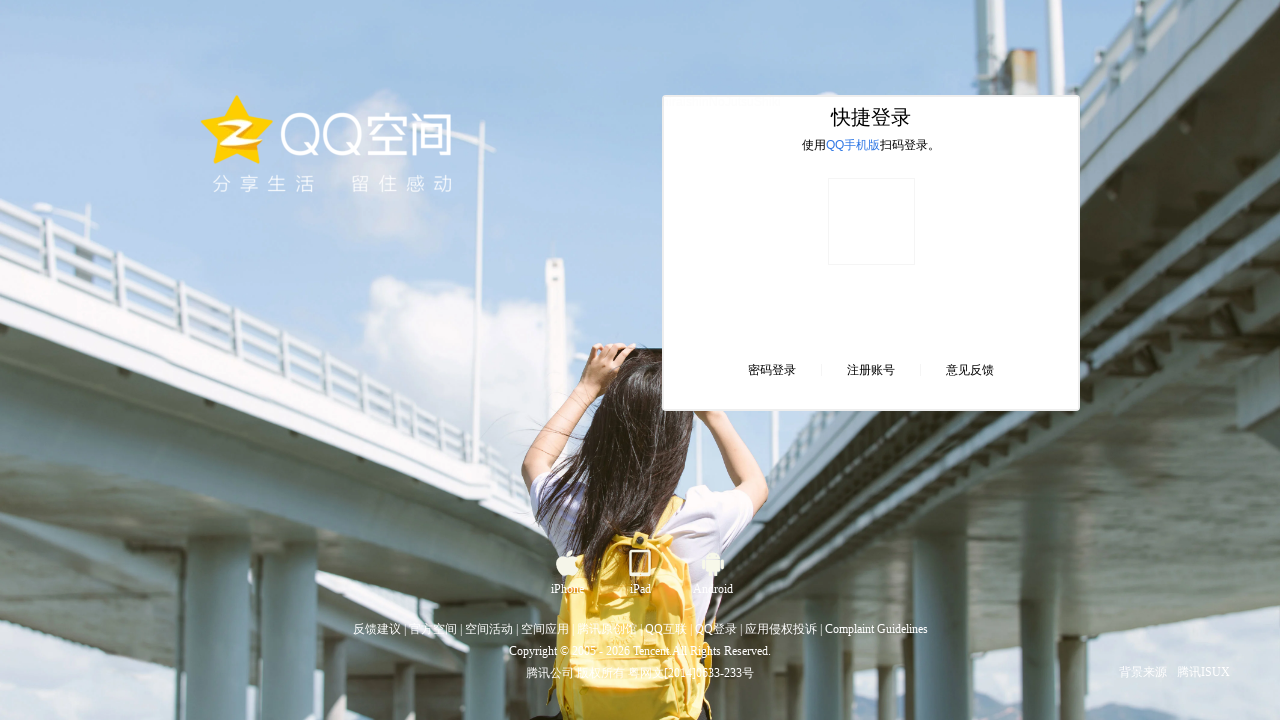

Login iframe loaded and body element is ready
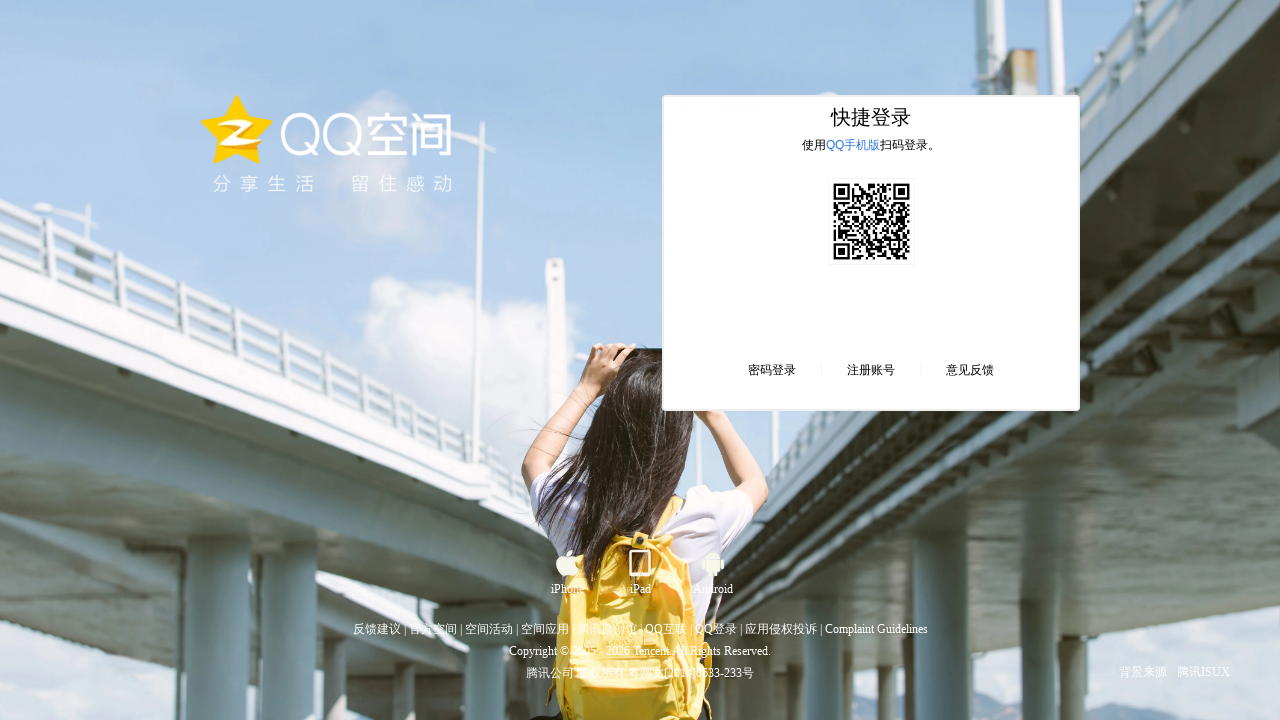

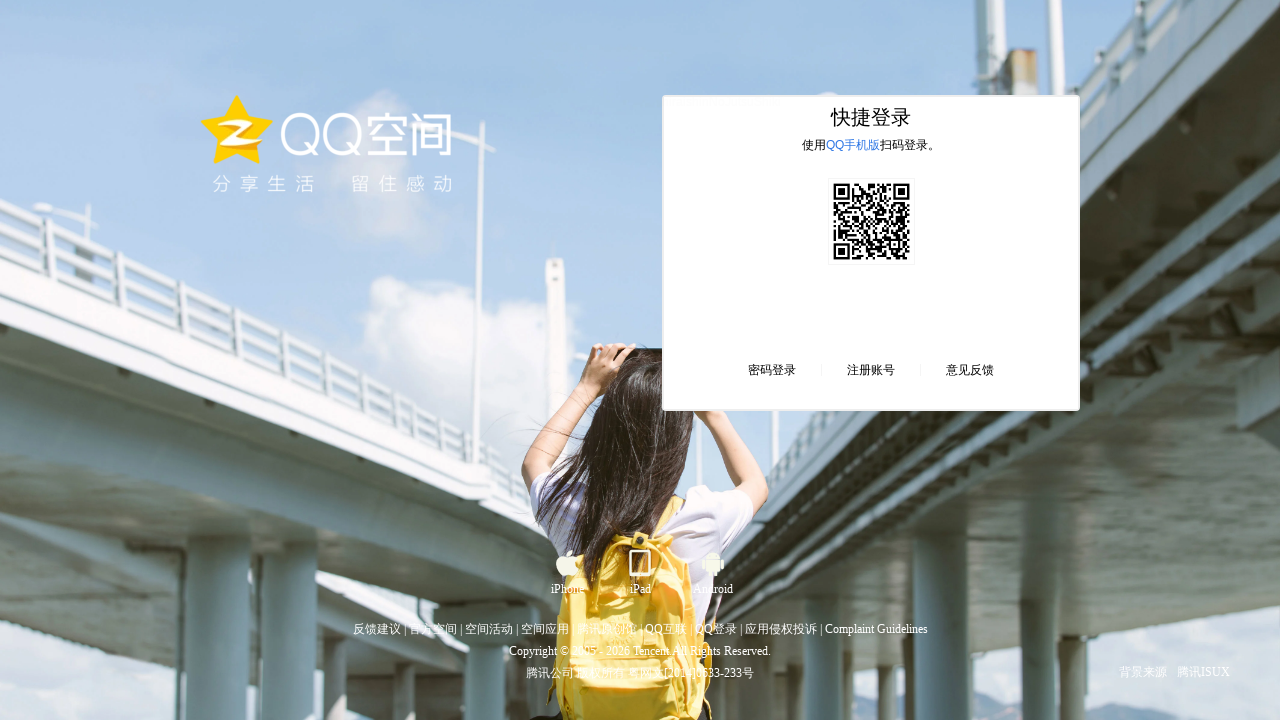